Navigates to My Account page and verifies the page title

Starting URL: https://alchemy.hguy.co/lms

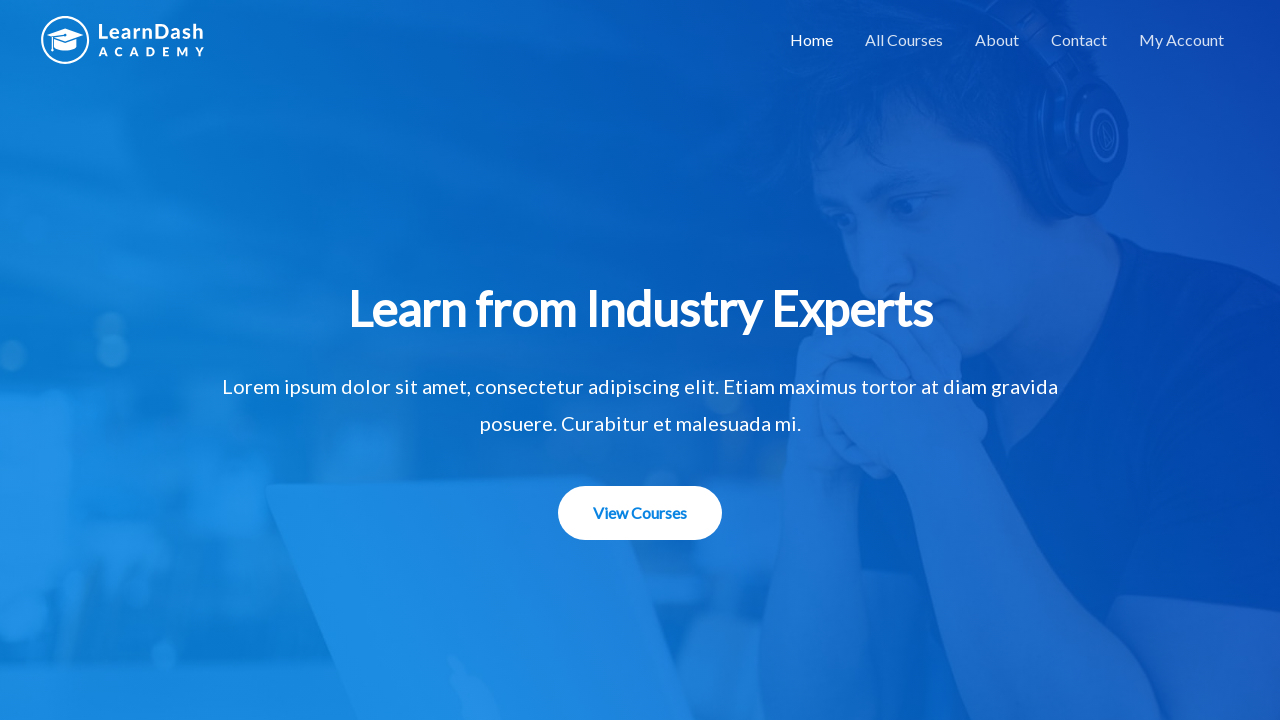

Clicked on My Account link at (1182, 40) on text=My Account
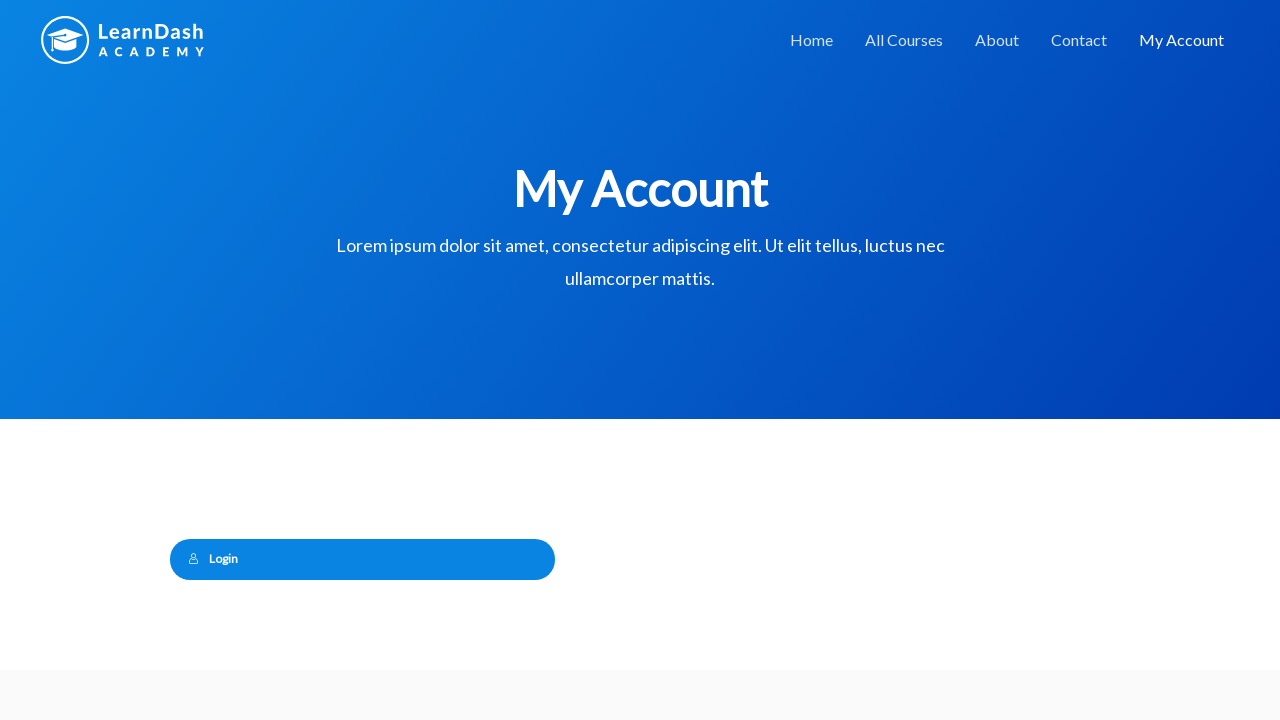

Waited for page load to complete
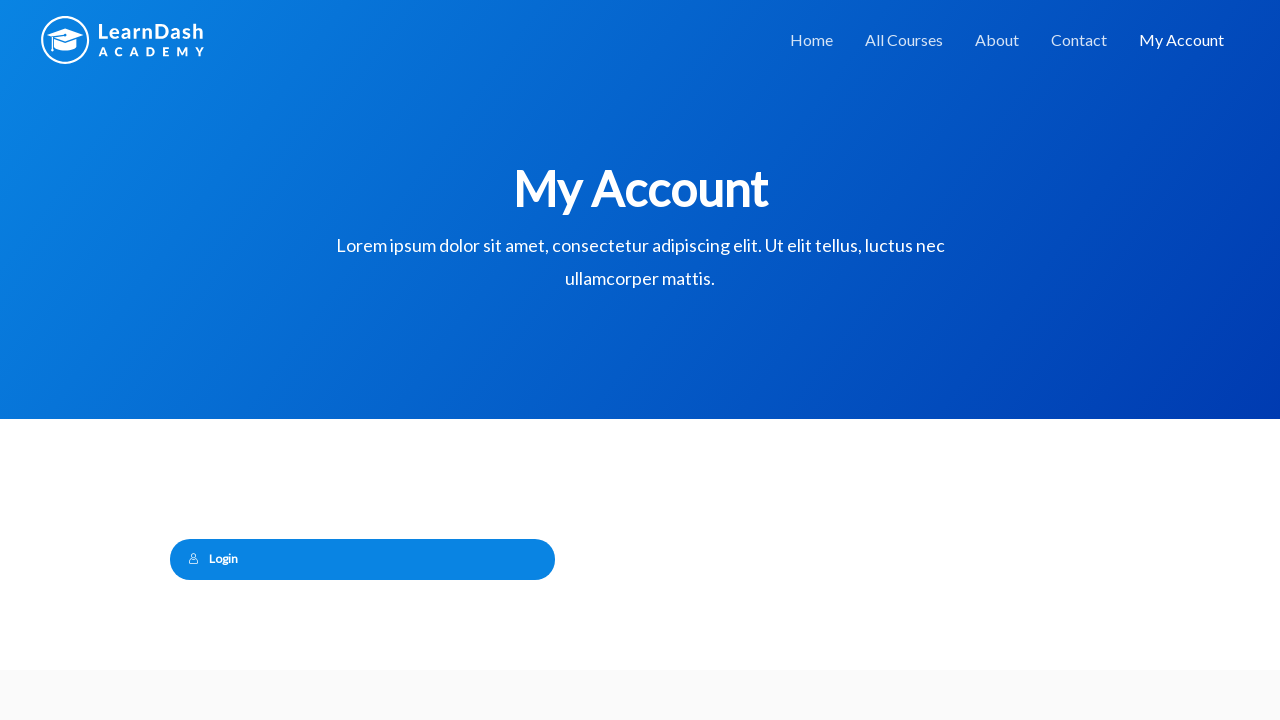

Verified page title is 'My Account – Alchemy LMS'
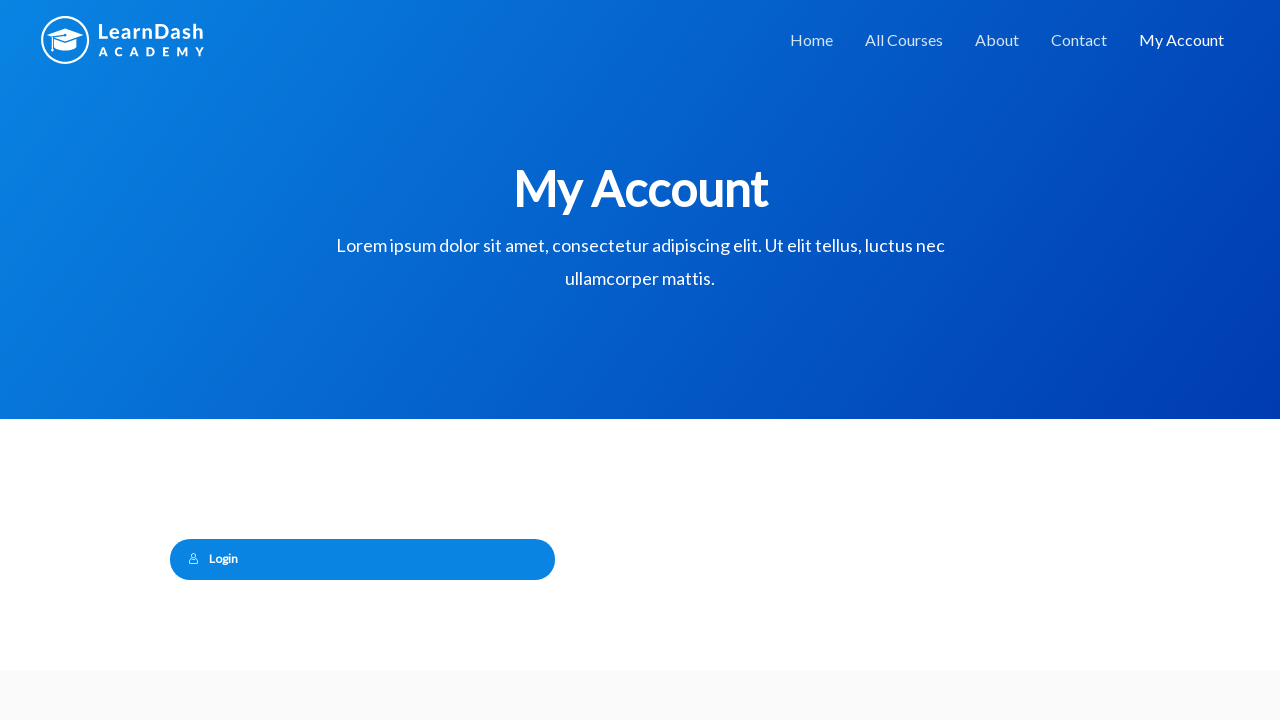

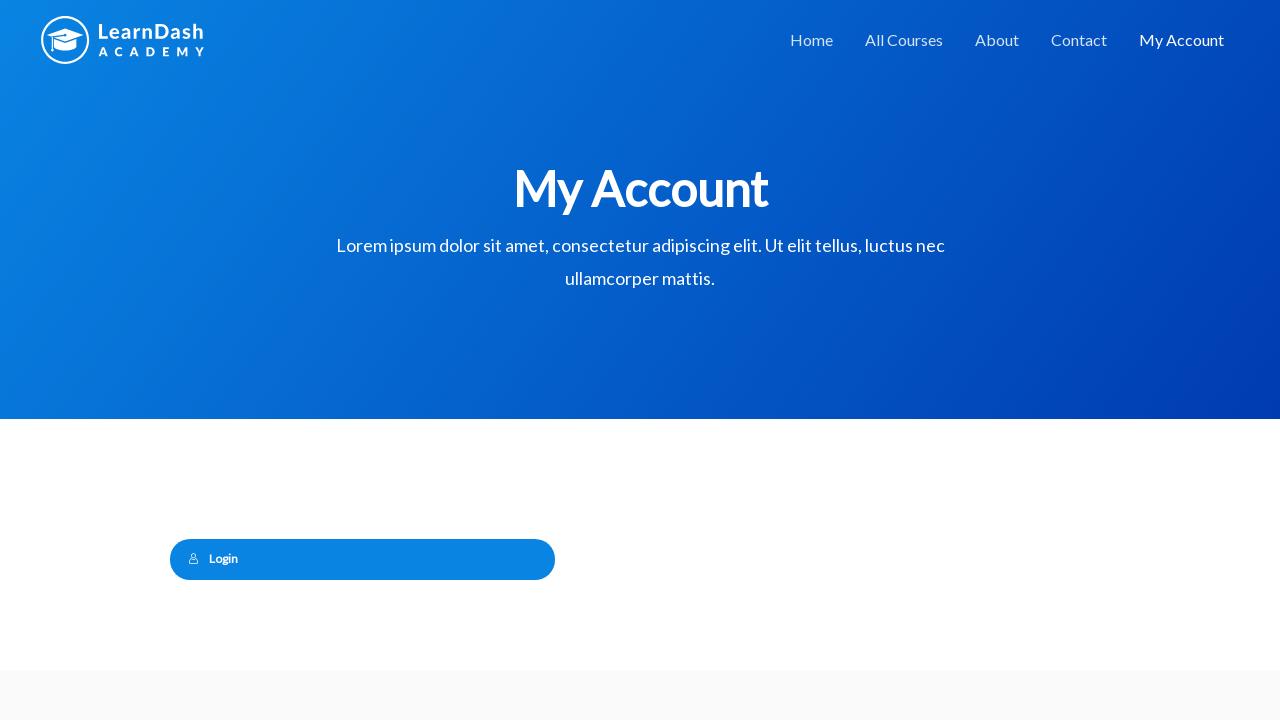